Opens two browser pages in separate contexts and switches between them to verify page titles

Starting URL: https://demo.automationtesting.in/Windows.html

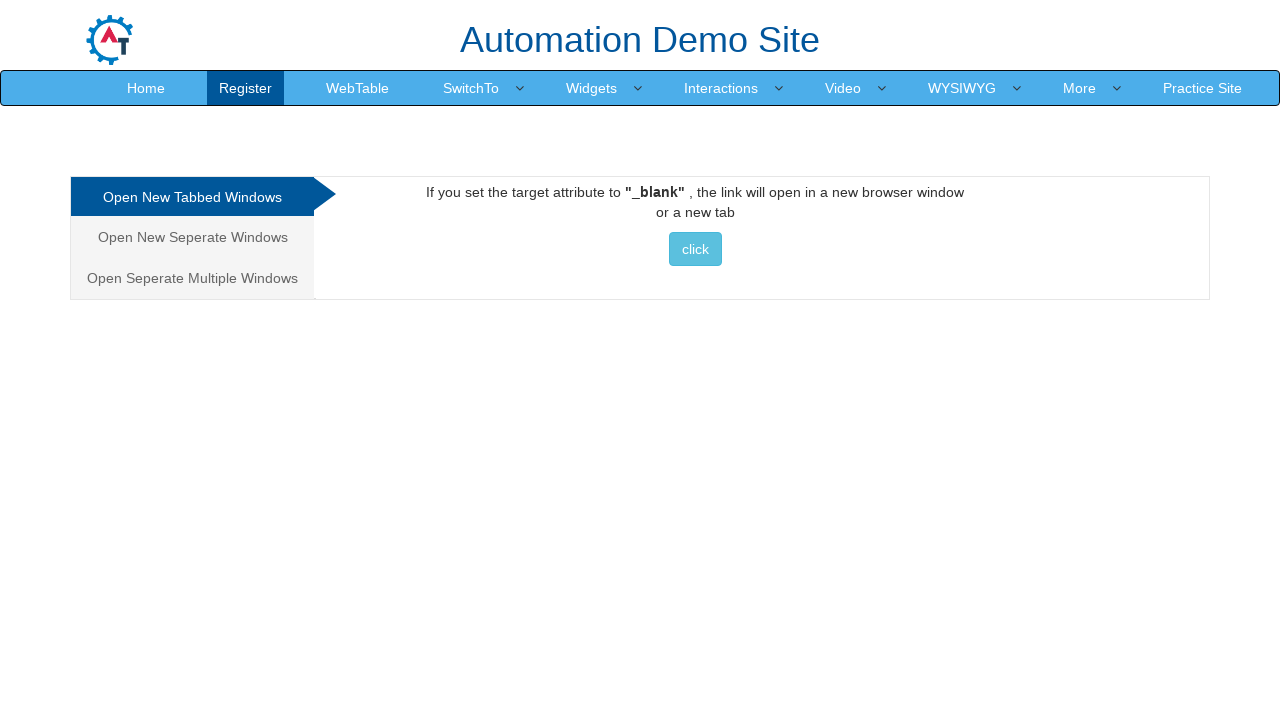

Retrieved title of first page
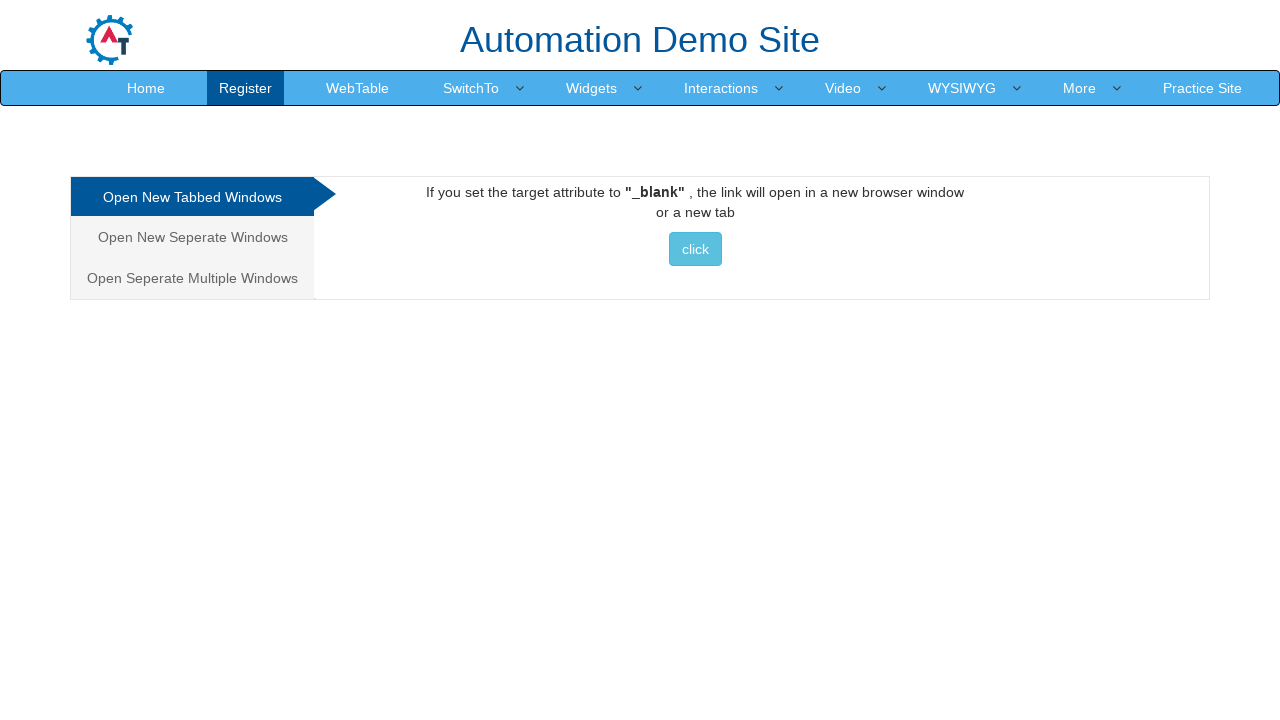

Opened a new page in the same context
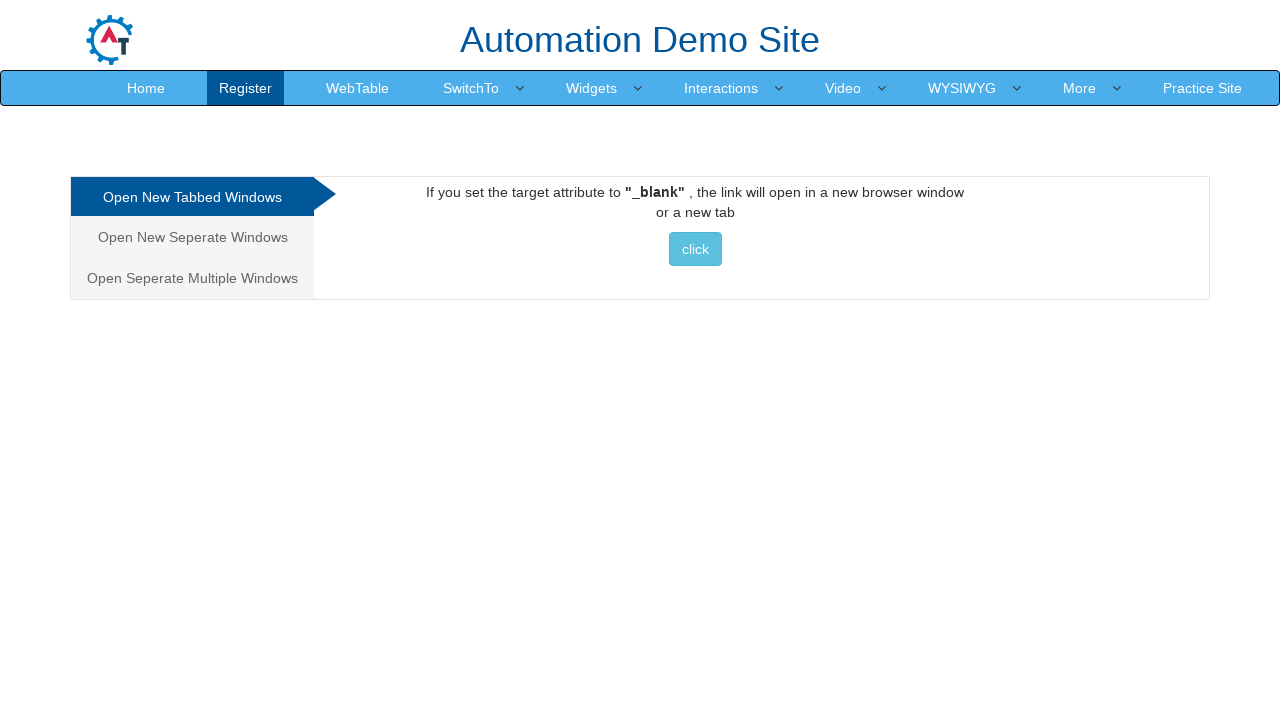

Navigated second page to https://www.selenium.dev/
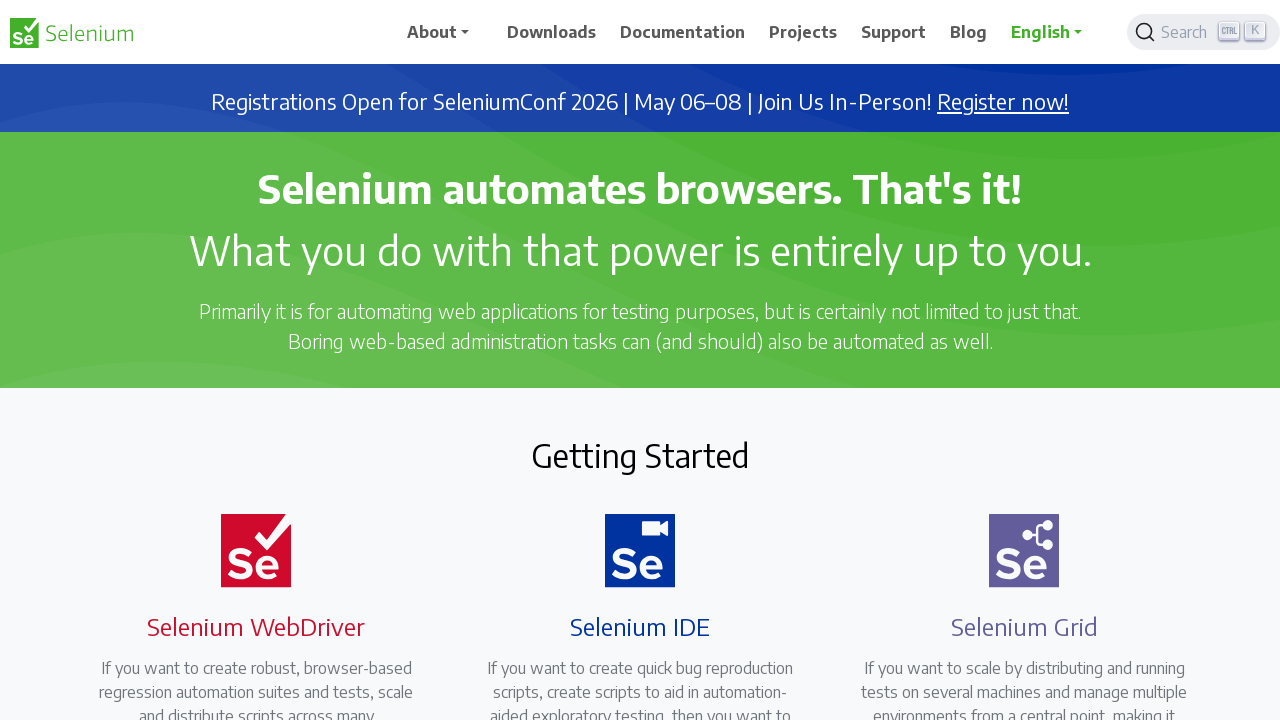

Retrieved title of second page
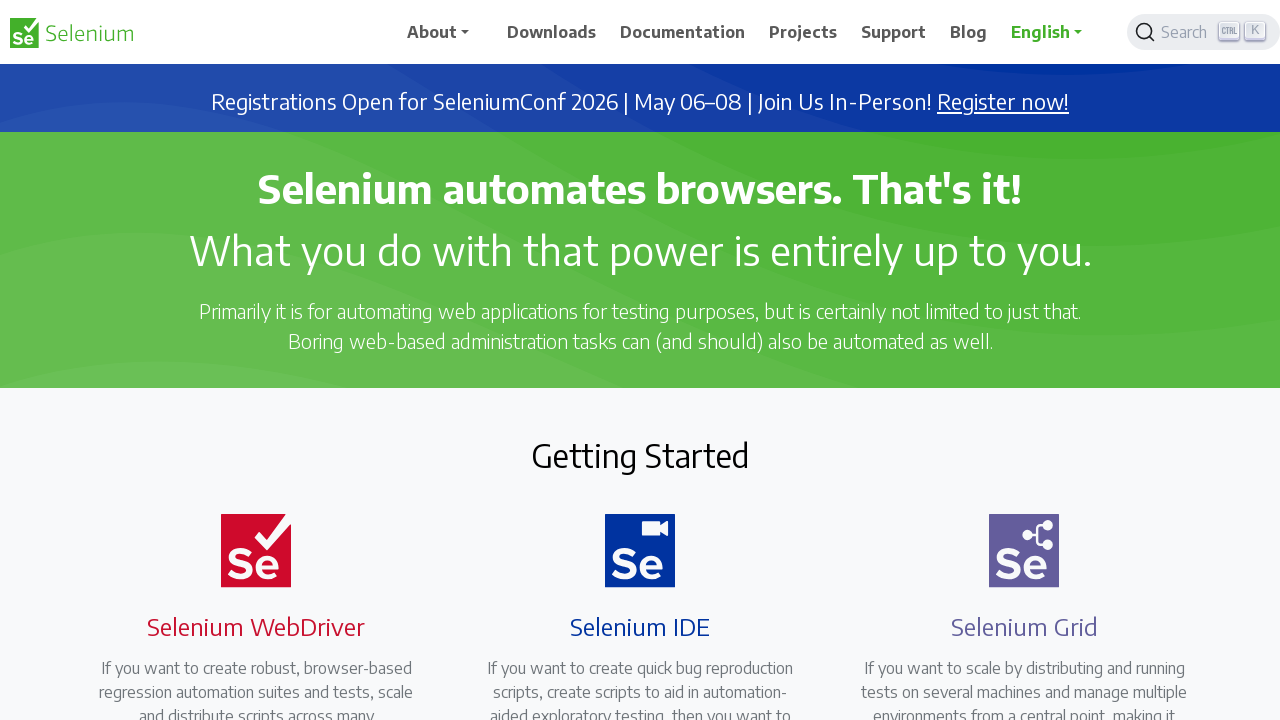

Brought first page to front
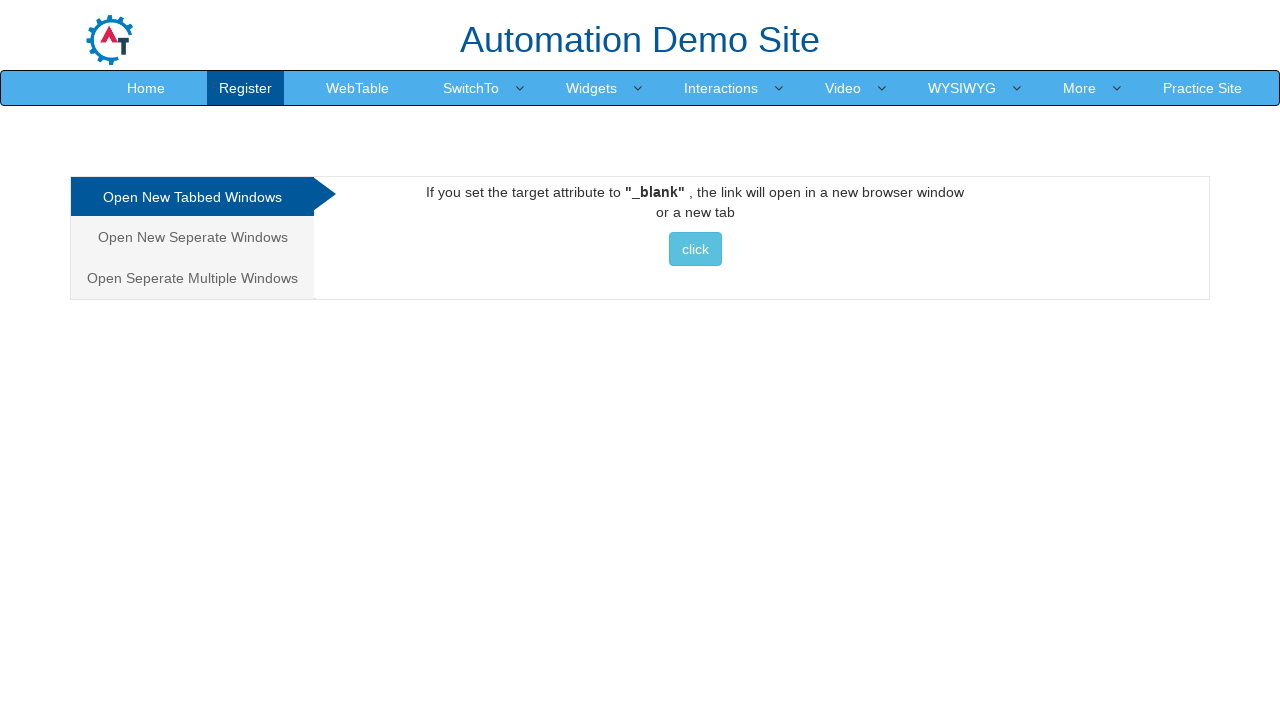

Retrieved title of first page after switching back
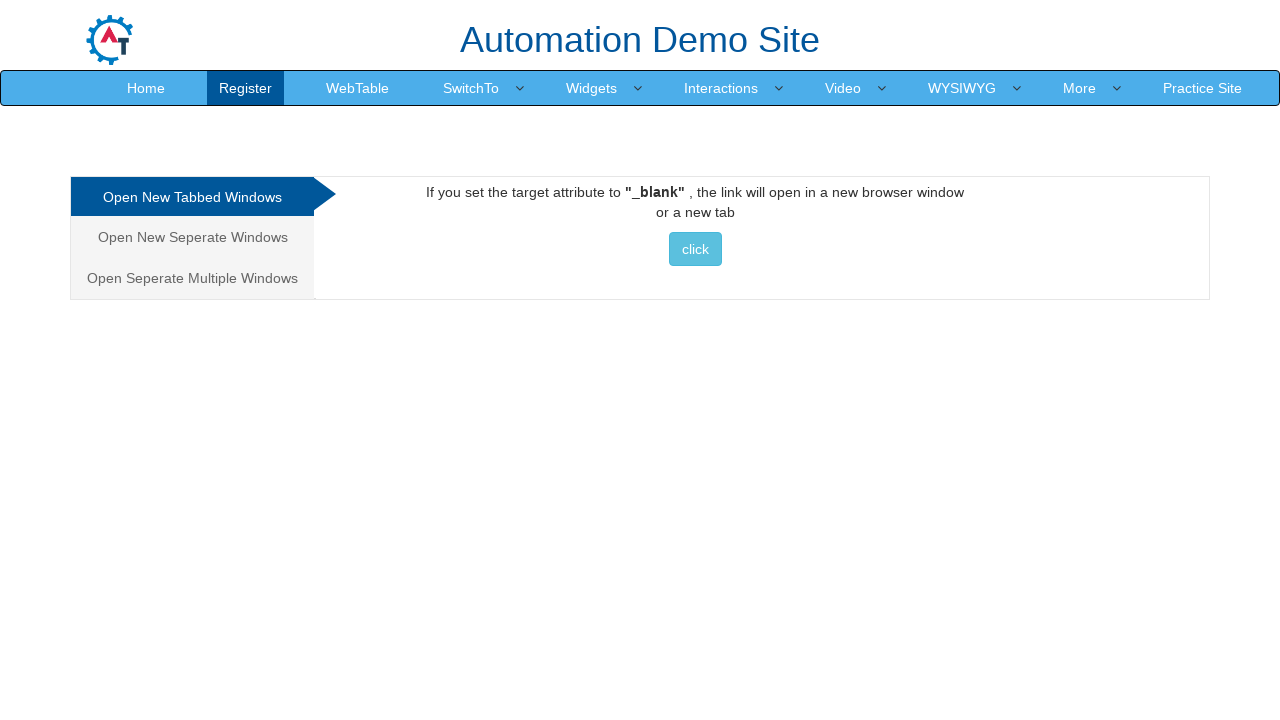

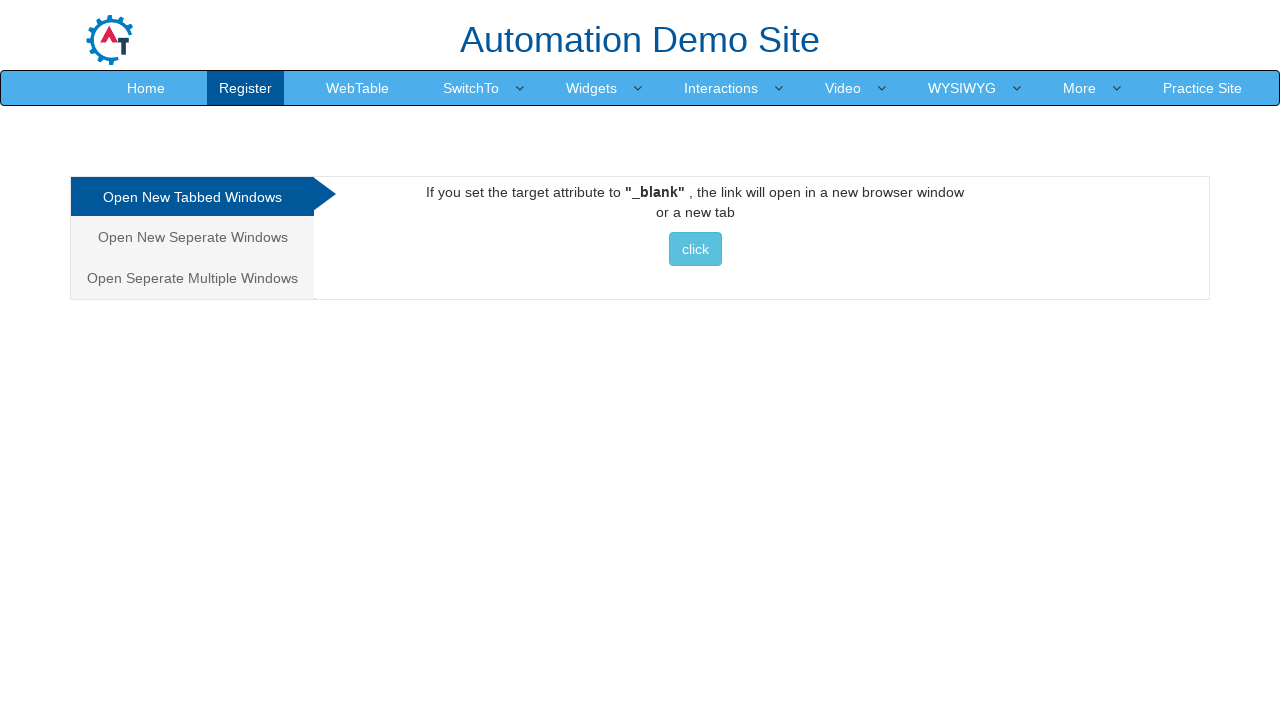